Clicks the button and dismisses the confirm dialog, then verifies the result text

Starting URL: https://www.qa-practice.com/elements/alert/confirm

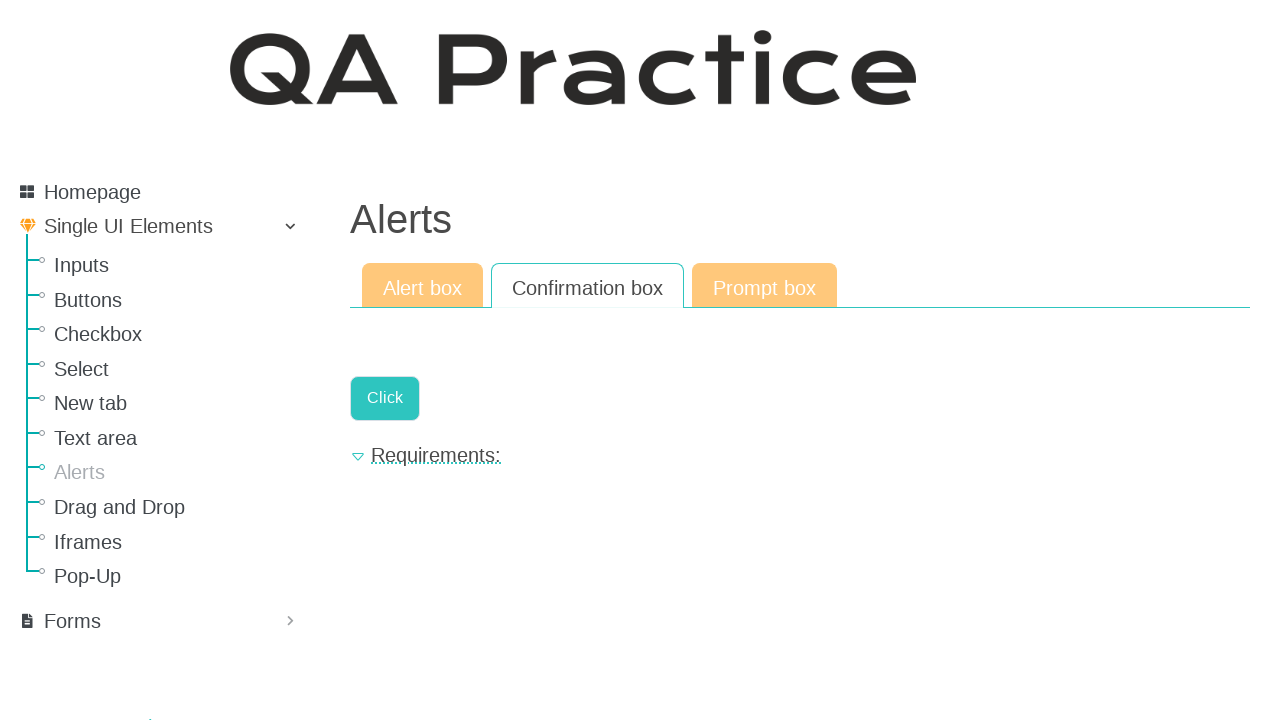

Set up dialog handler to dismiss confirm dialogs
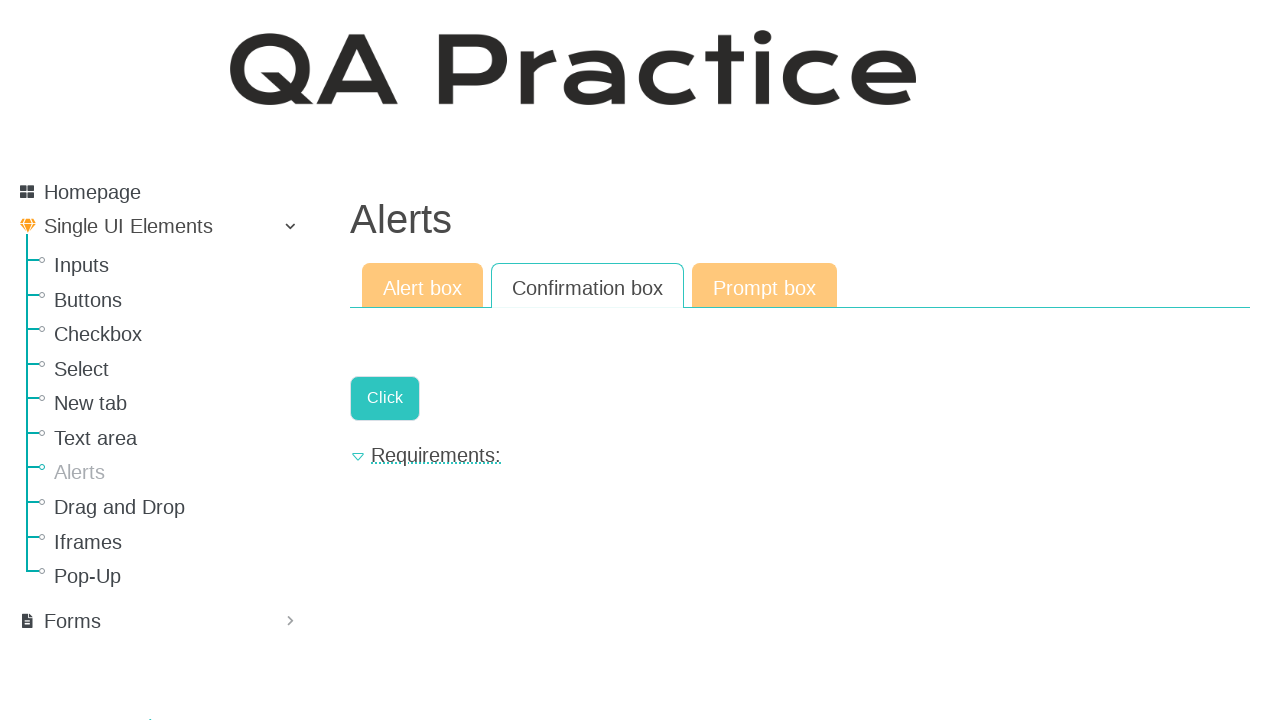

Clicked the alert button to trigger confirm dialog at (385, 398) on xpath=//a[@class='a-button']
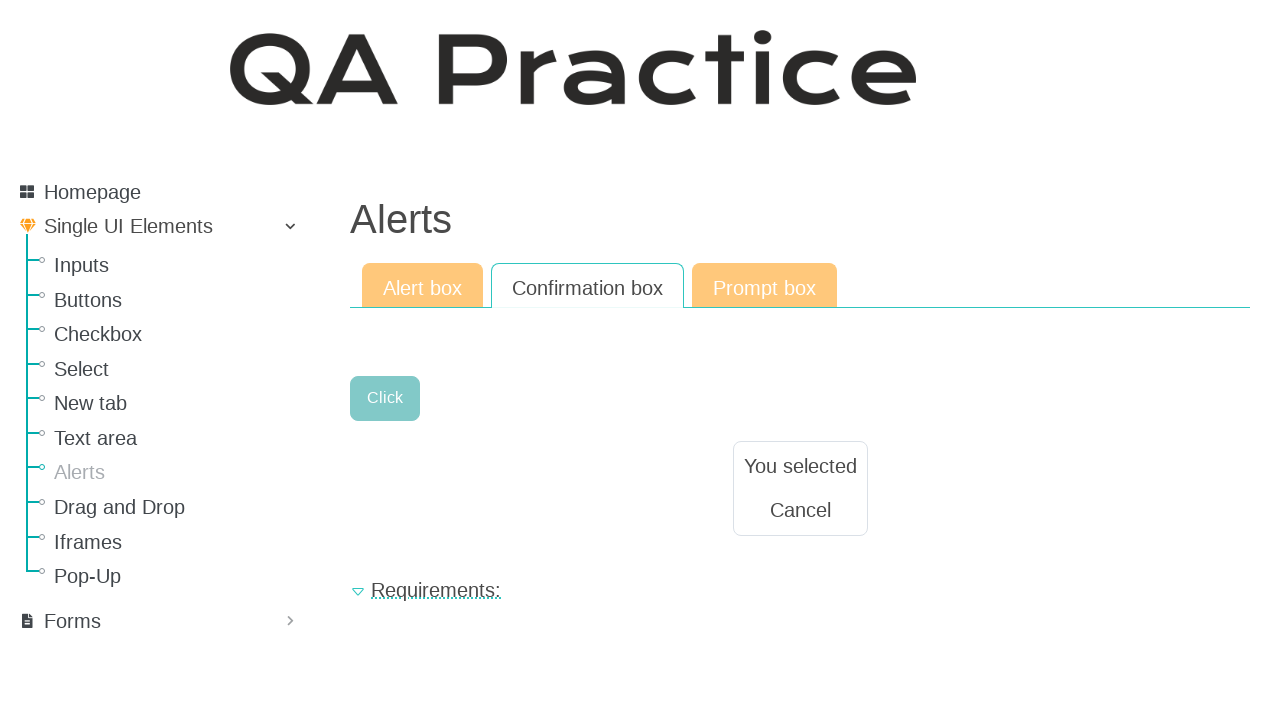

Verified result text is 'Cancel' after dismissing the dialog
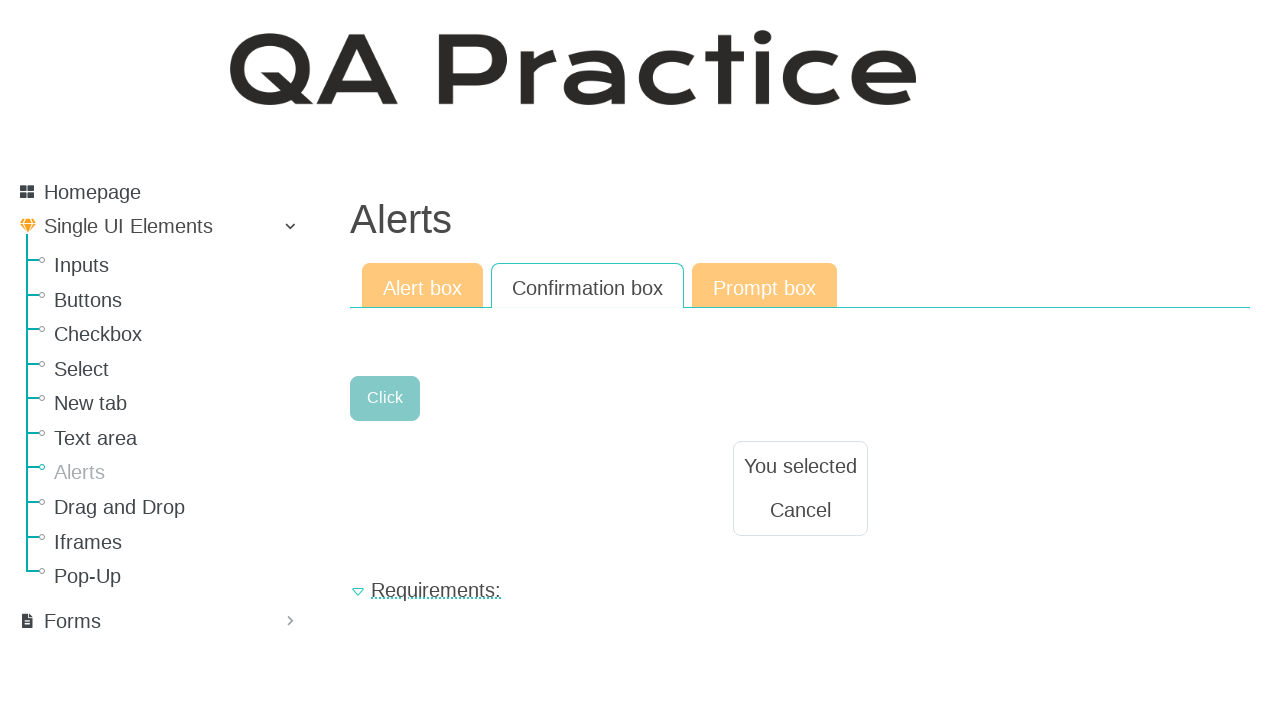

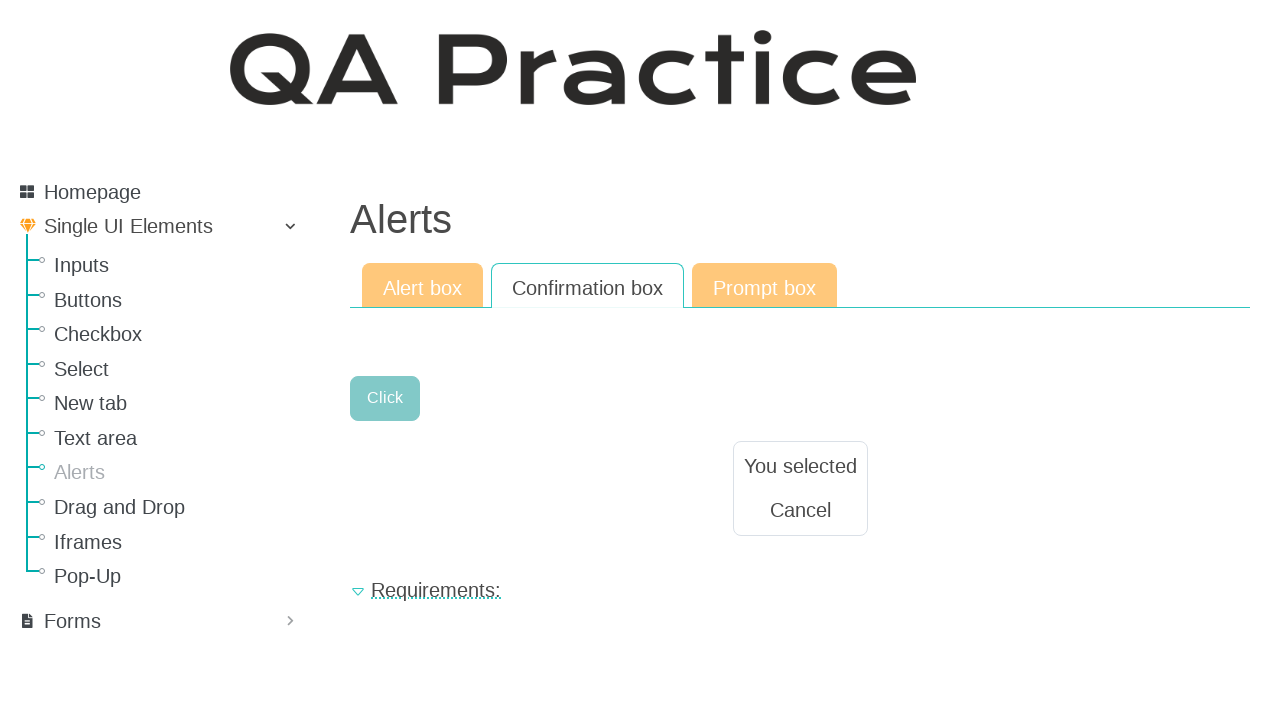